Tests explicit wait functionality by clicking a button that starts a timer and waiting for specific text to appear in an element

Starting URL: https://seleniumpractise.blogspot.com/2016/08/how-to-use-explicit-wait-in-selenium.html

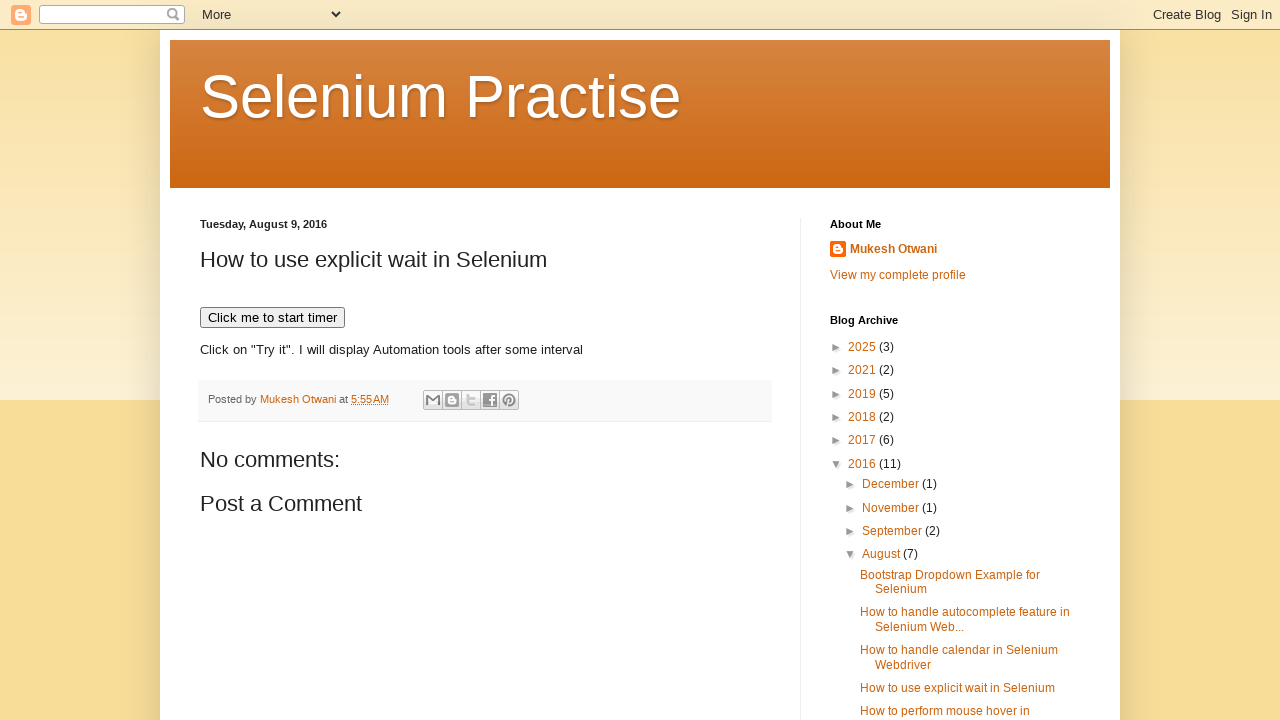

Navigated to explicit wait test page
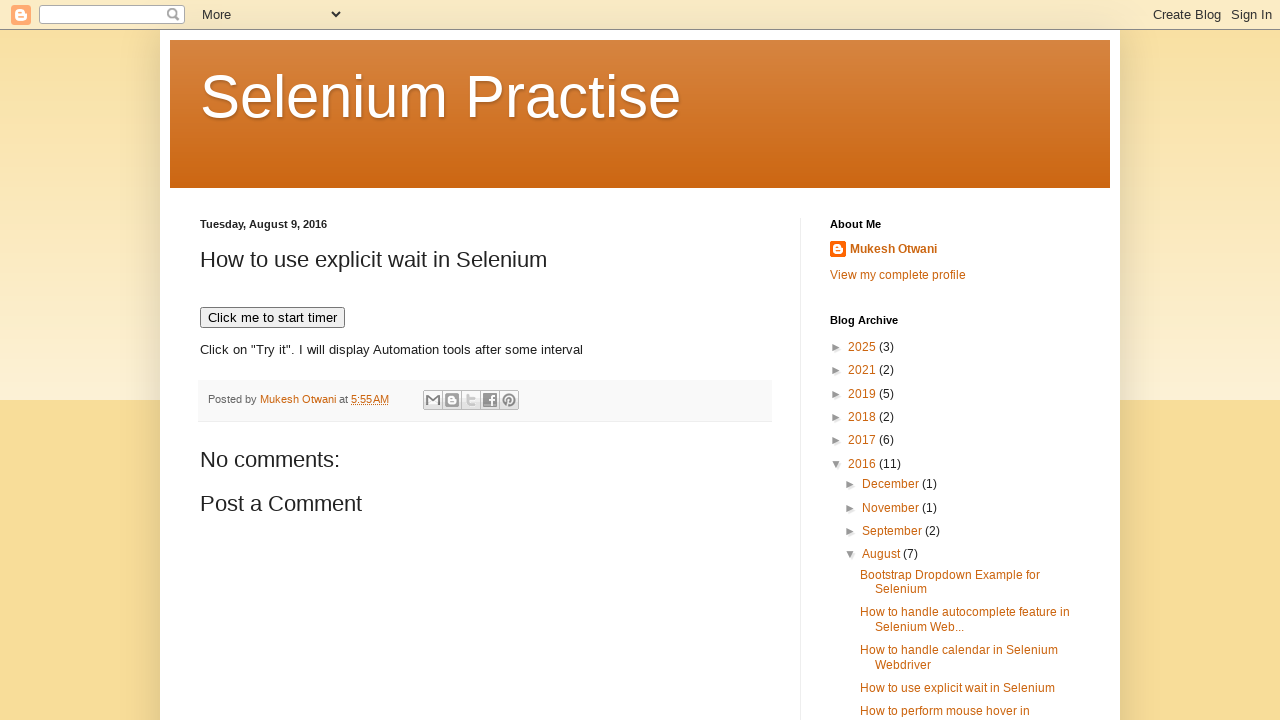

Clicked button to start timer at (272, 318) on xpath=//button[text()='Click me to start timer']
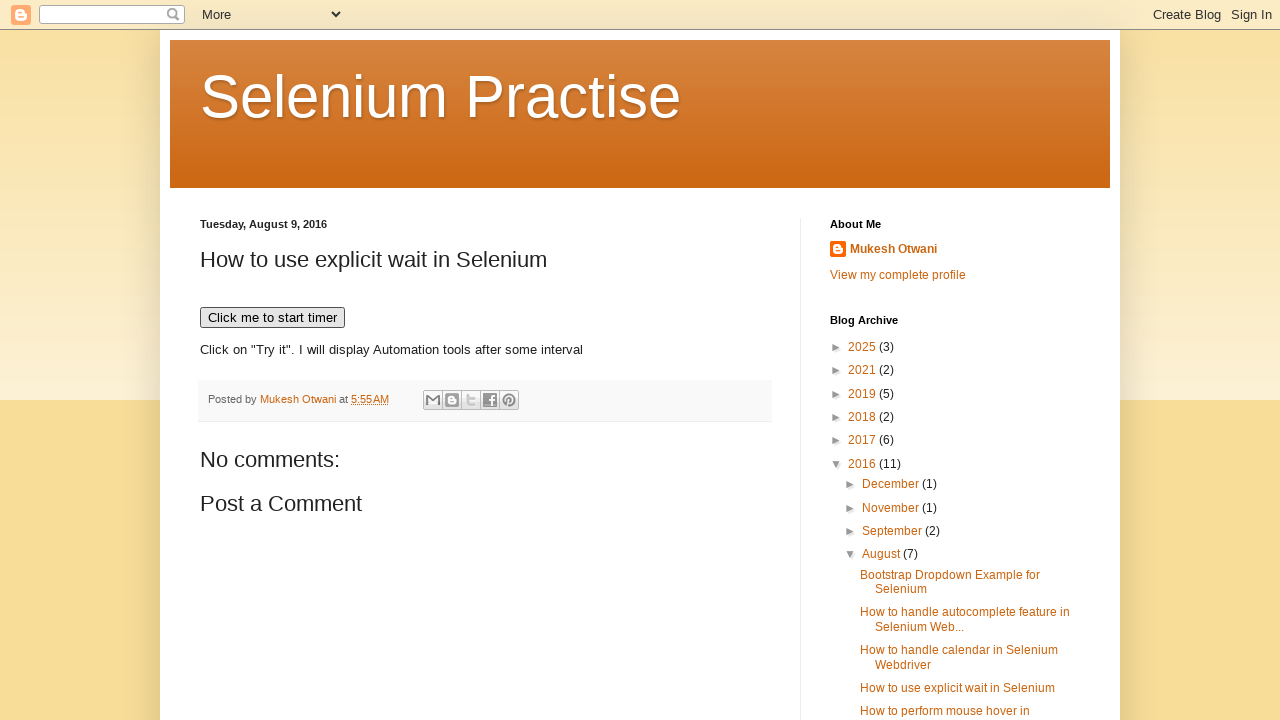

Waited for 'WebDriver' text to appear in demo element using explicit wait
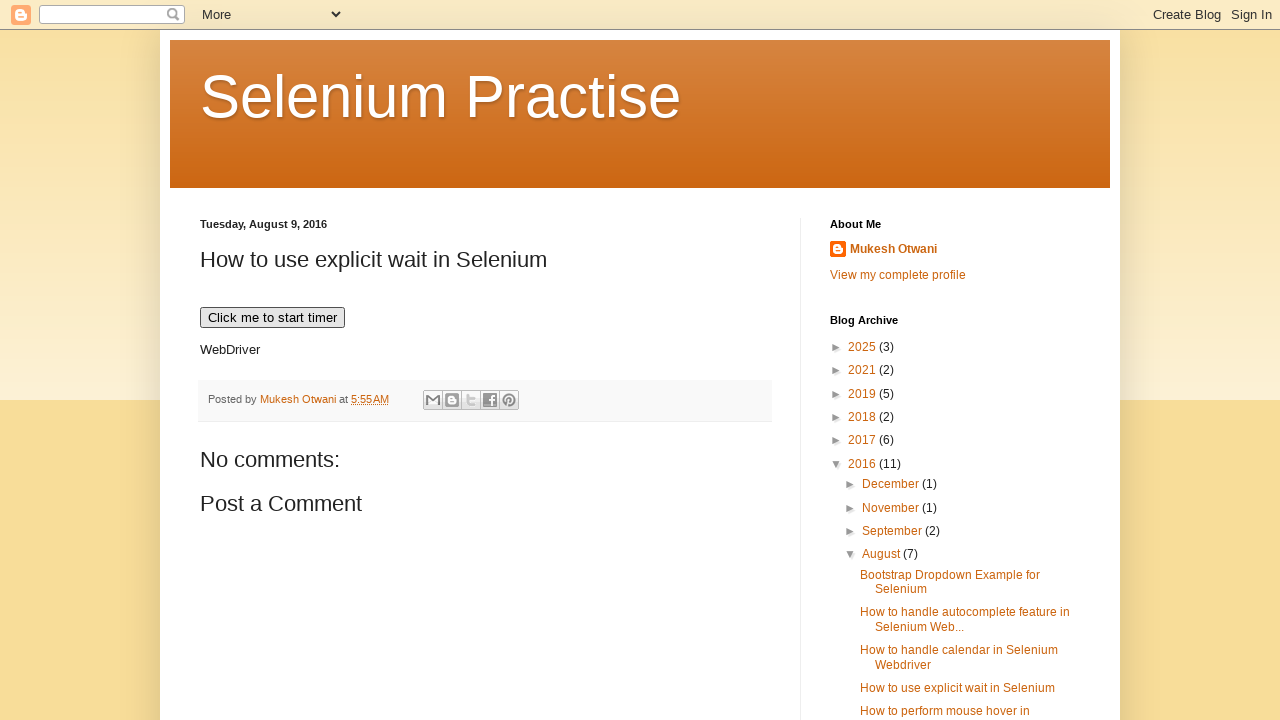

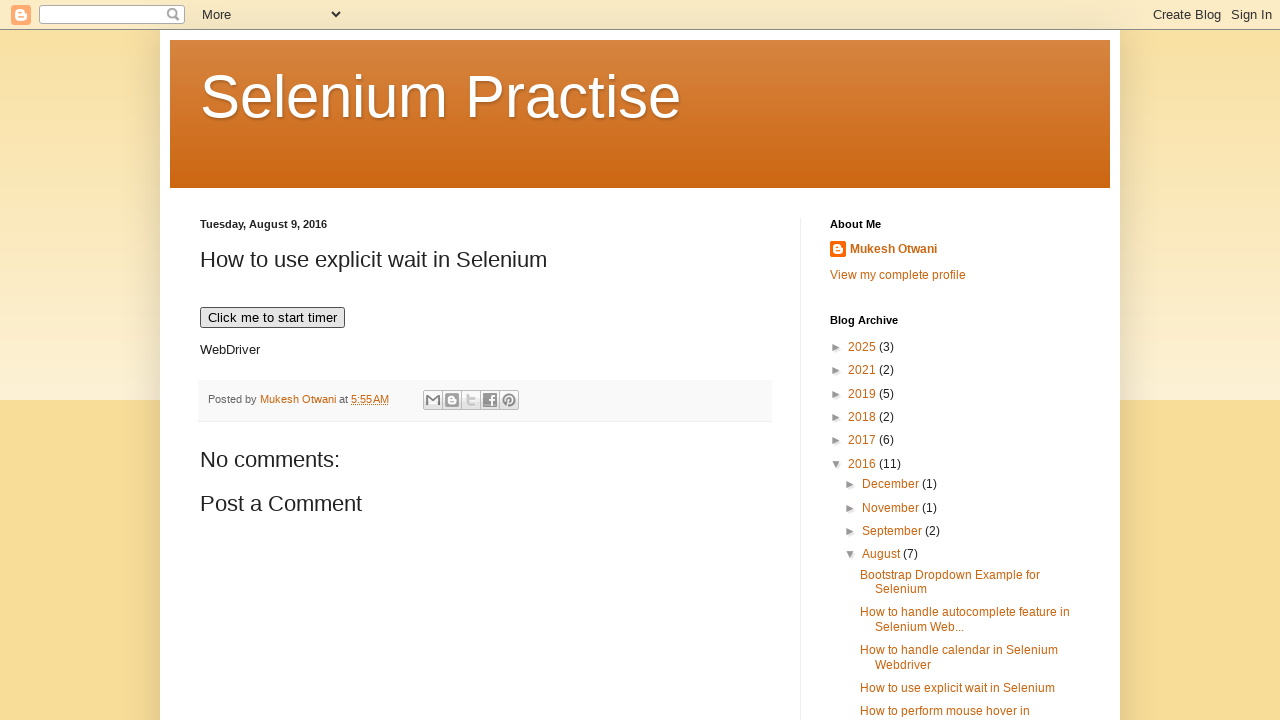